Tests form filling functionality by entering user details in text boxes and navigating to checkbox section

Starting URL: https://demoqa.com/elements

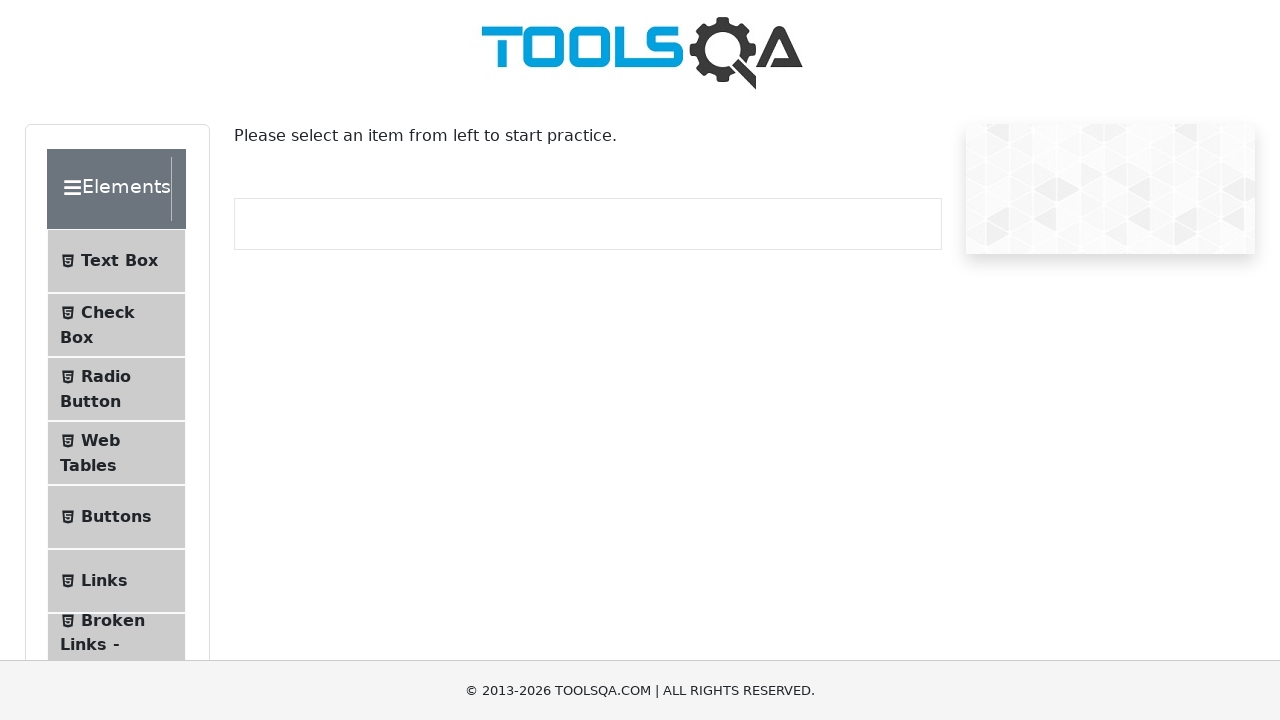

Clicked on Text Box menu item at (119, 261) on xpath=//span[text()='Text Box']
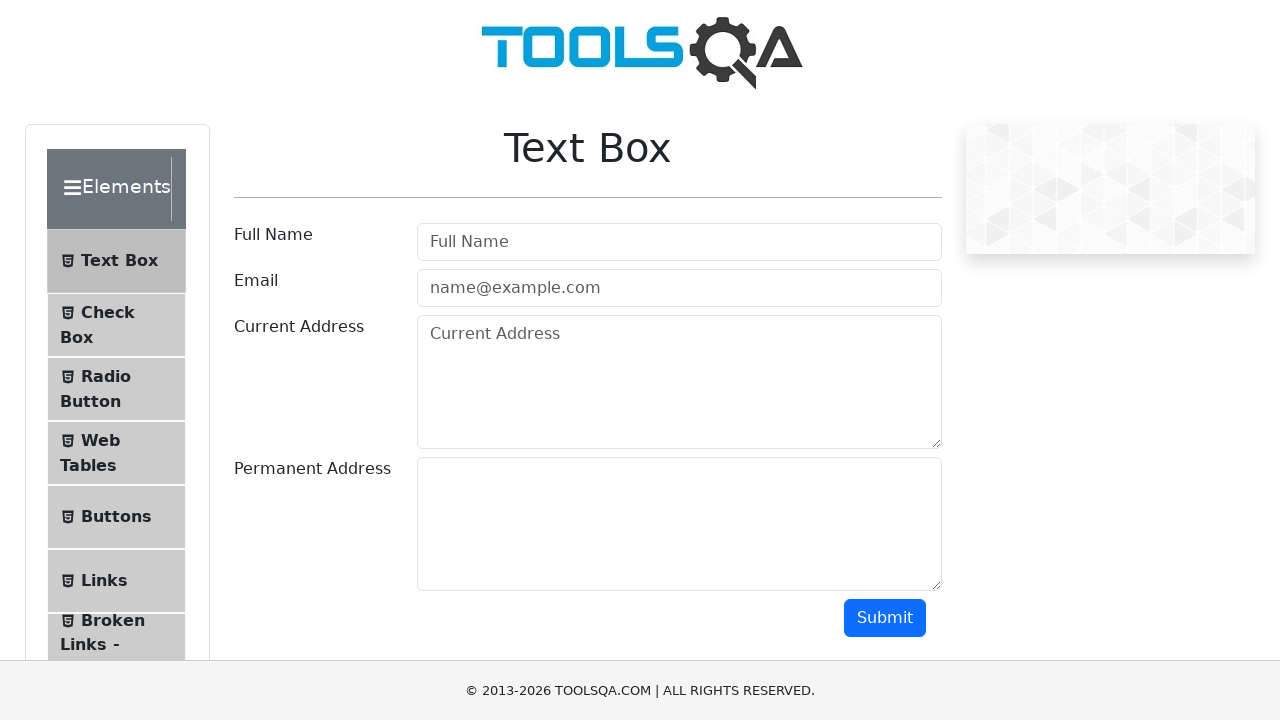

Filled in full name field with 'Anmol Pruthviraj Biranwar' on #userName
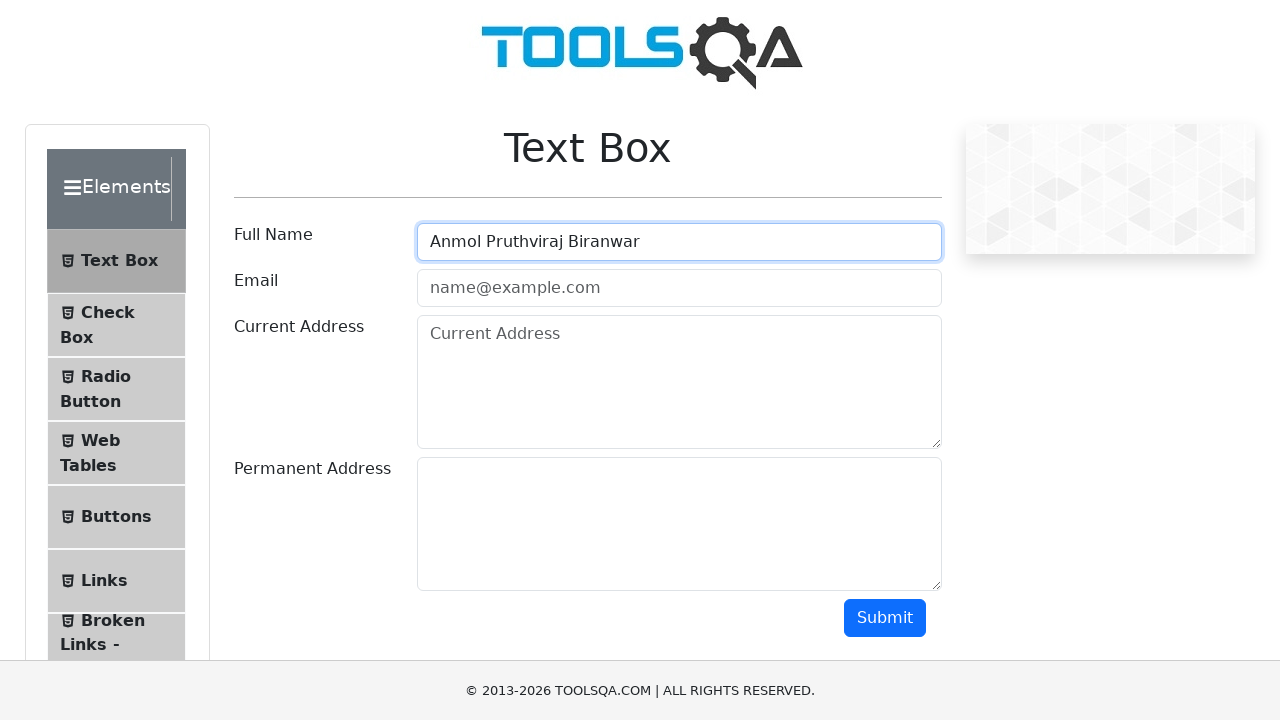

Filled in email field with 'anmolbiranwar007@gmail.com' on #userEmail
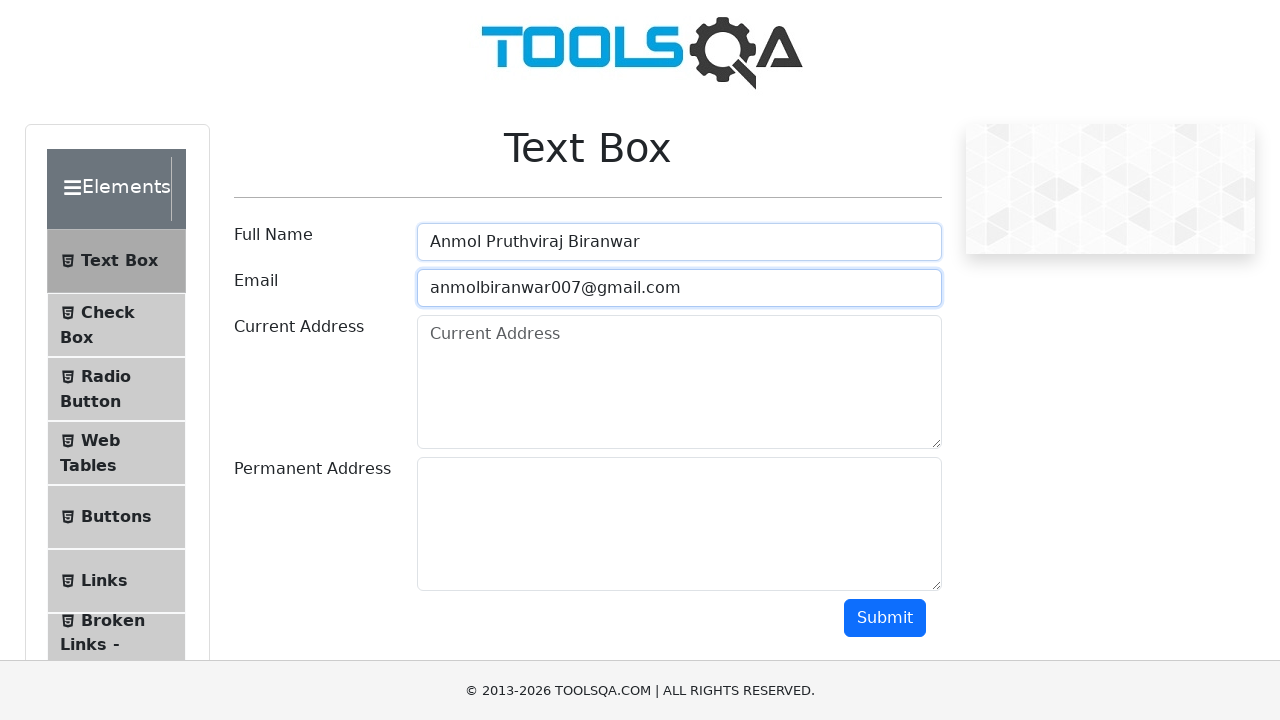

Filled in current address field with 'Gondia, Maharashtra' on #currentAddress
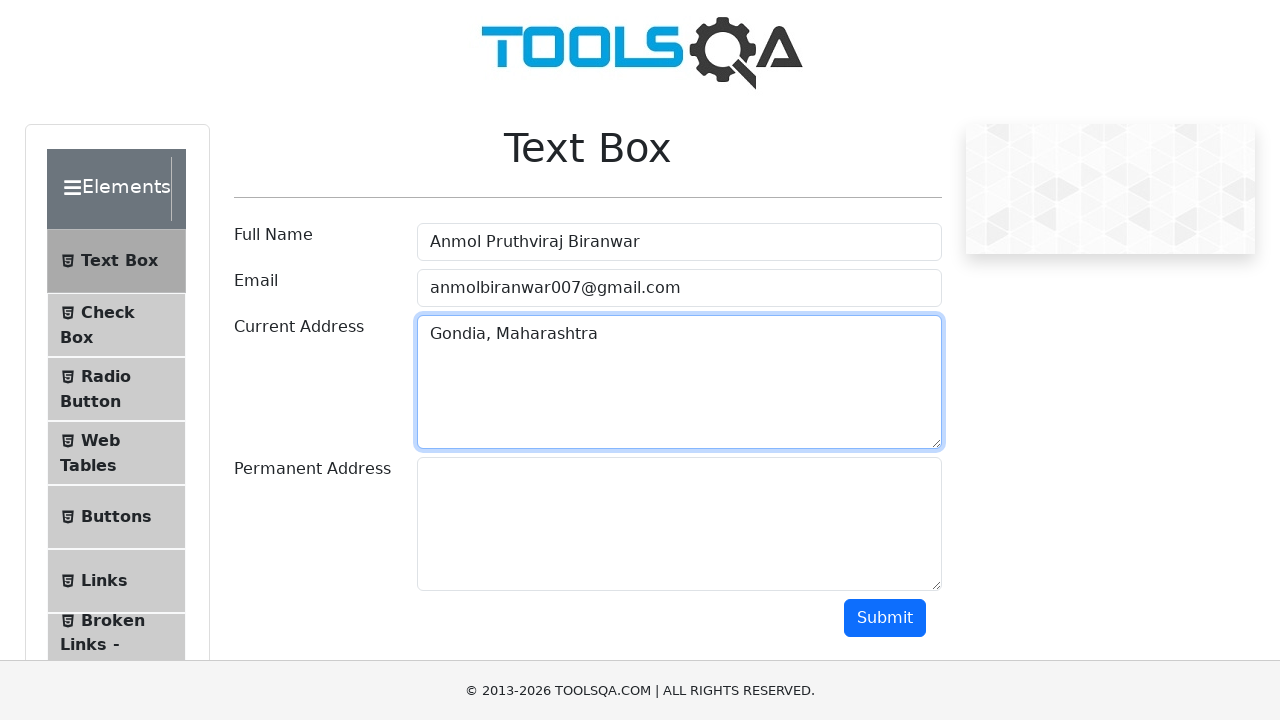

Filled in permanent address field with 'Gondia, Maharashtra' on #permanentAddress
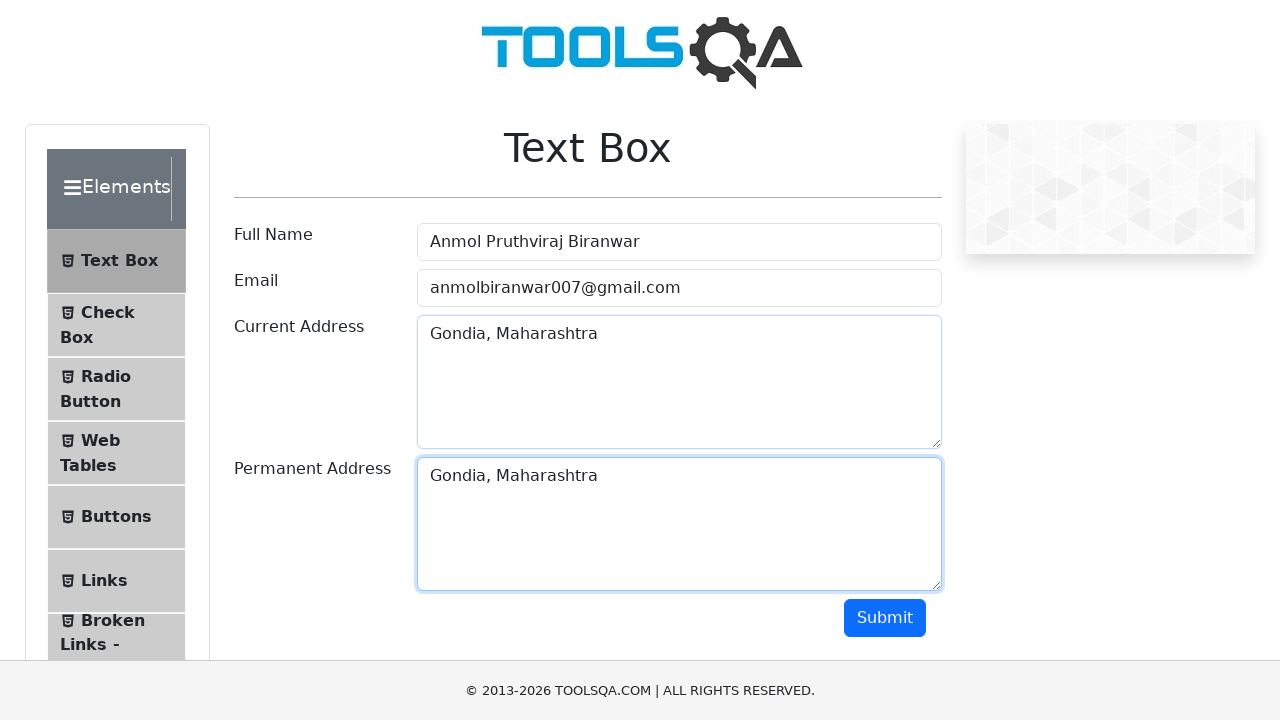

Navigated back to elements page
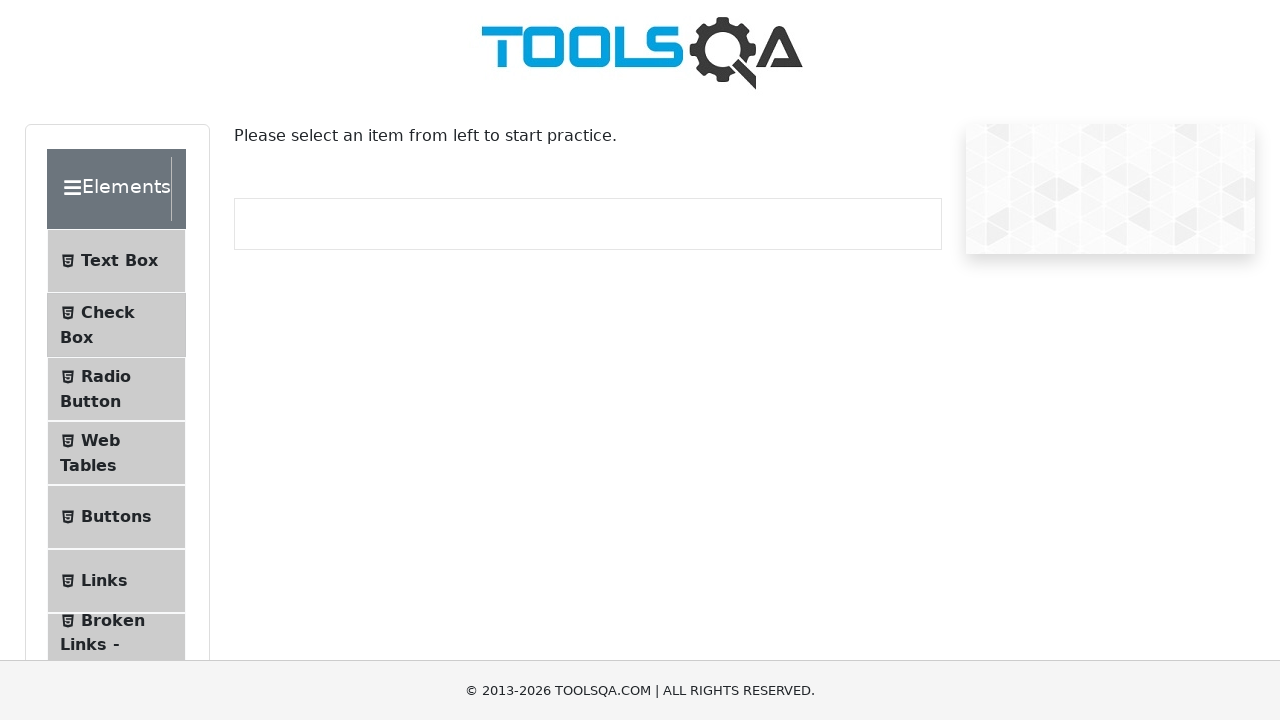

Clicked on Check Box menu item to navigate to checkbox section at (108, 312) on xpath=//span[text()='Check Box']
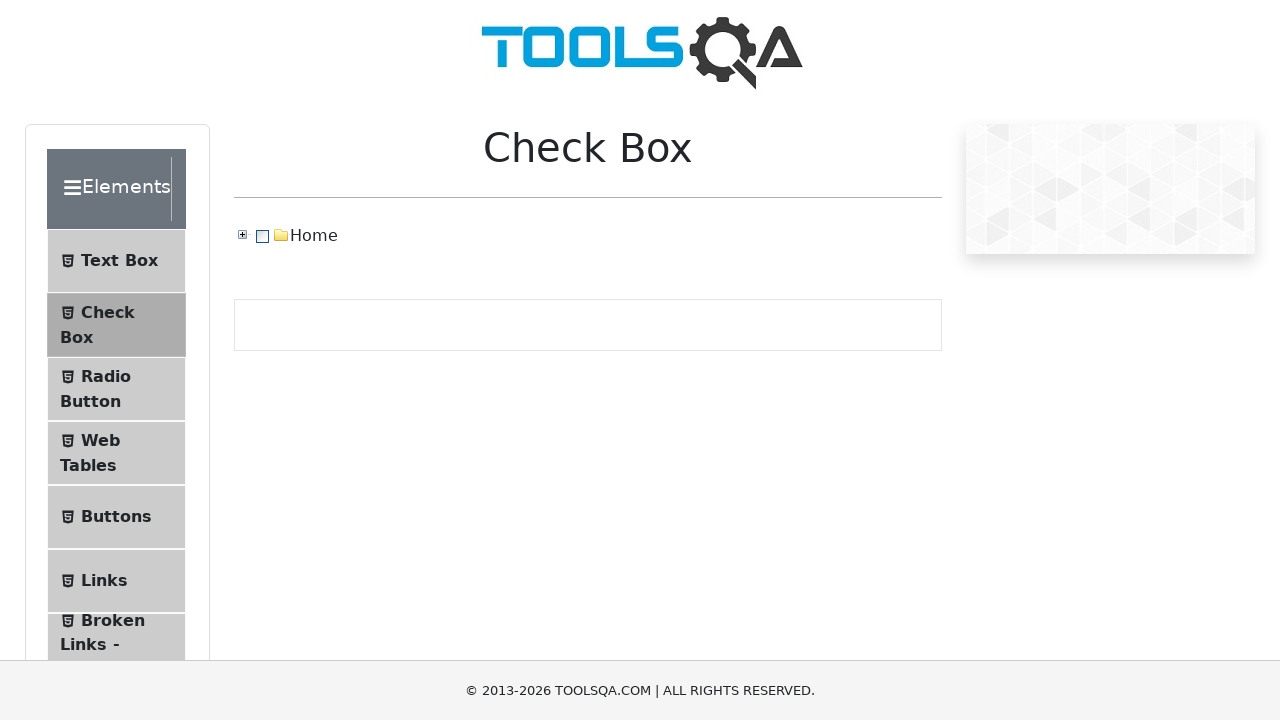

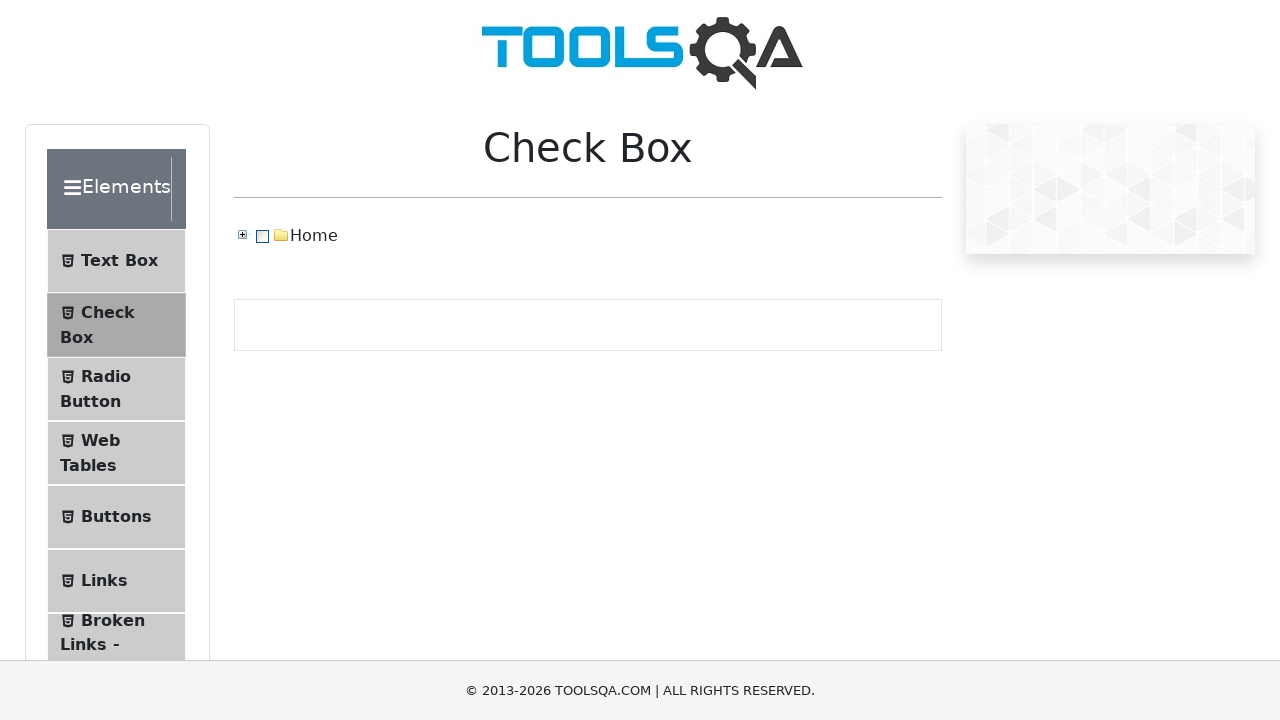